Tests a registration form by filling in first name, last name, and email fields in the first block, submitting the form, and verifying the success message is displayed.

Starting URL: http://suninjuly.github.io/registration1.html

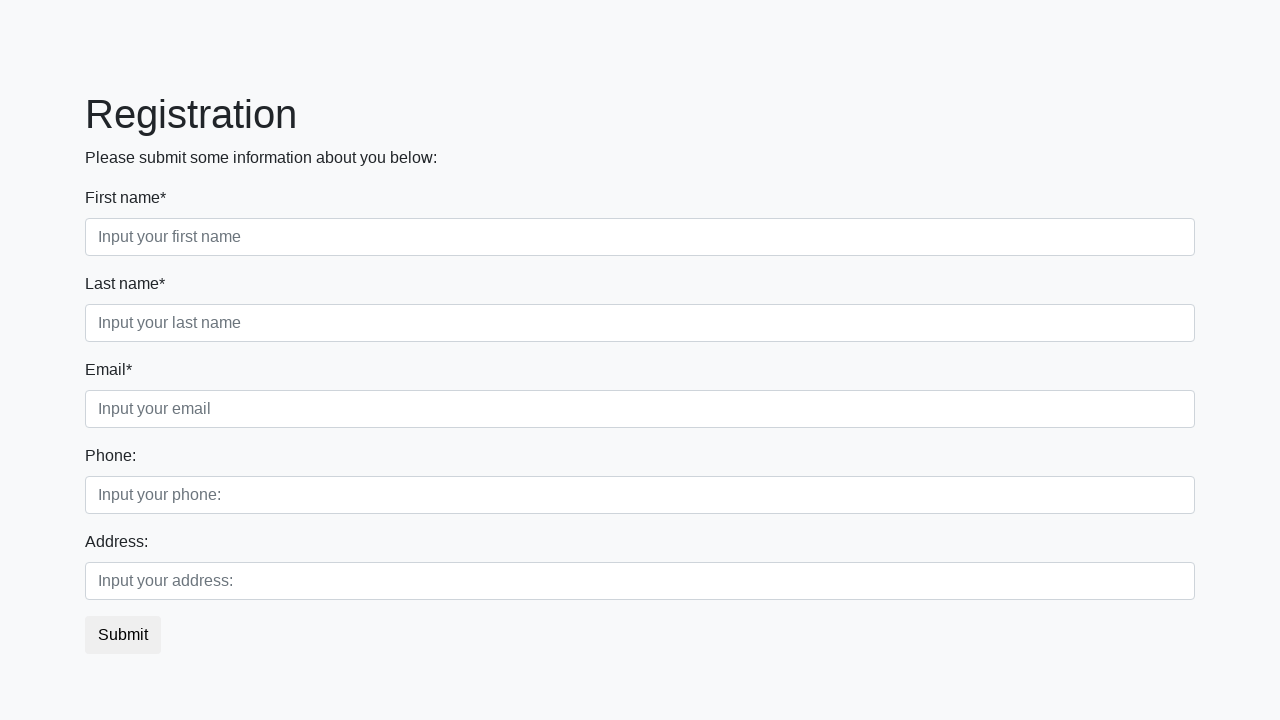

Filled first name field with 'Marcus' on .first_block input.first
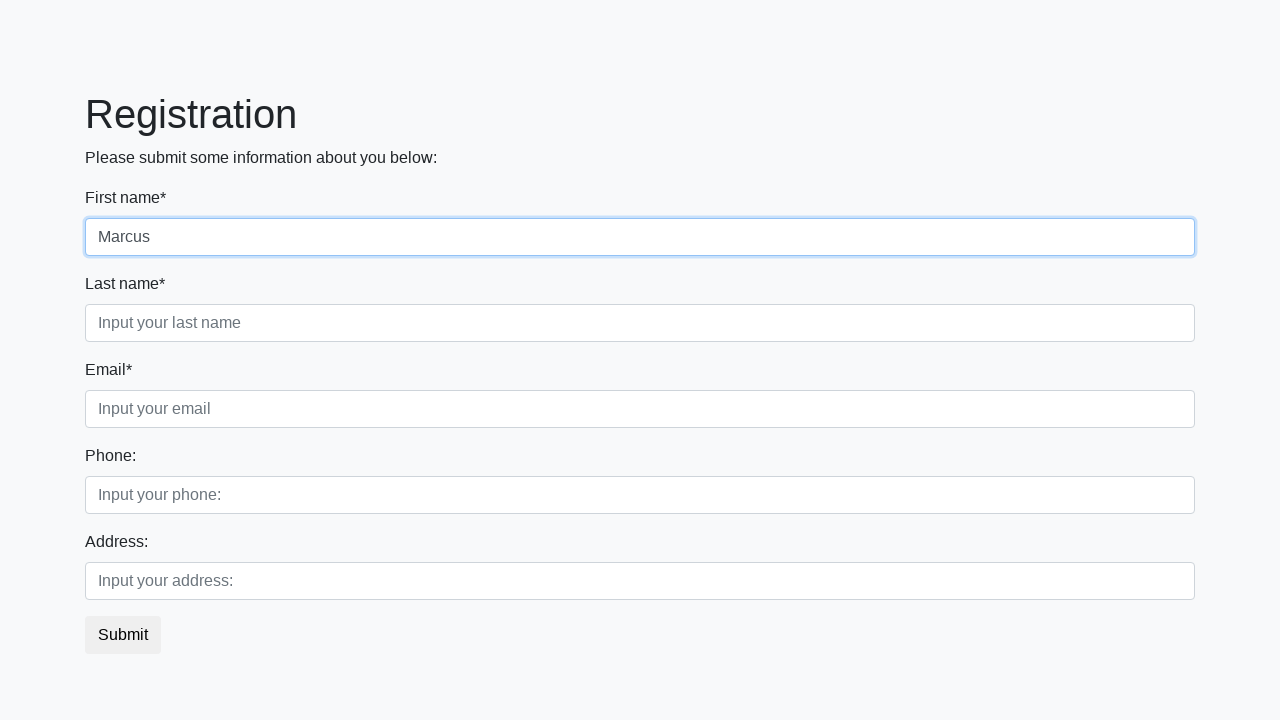

Filled last name field with 'Johnson' on .first_block input.second
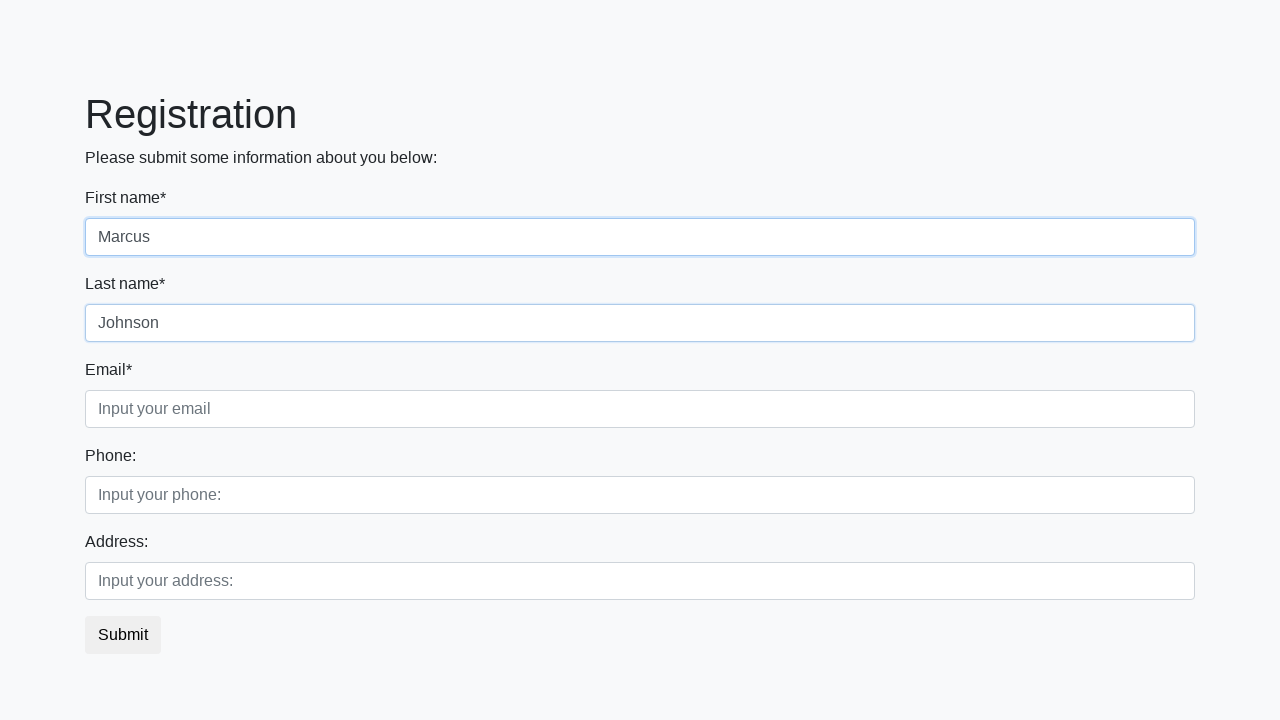

Filled email field with 'marcus.johnson@example.com' on .first_block input.third
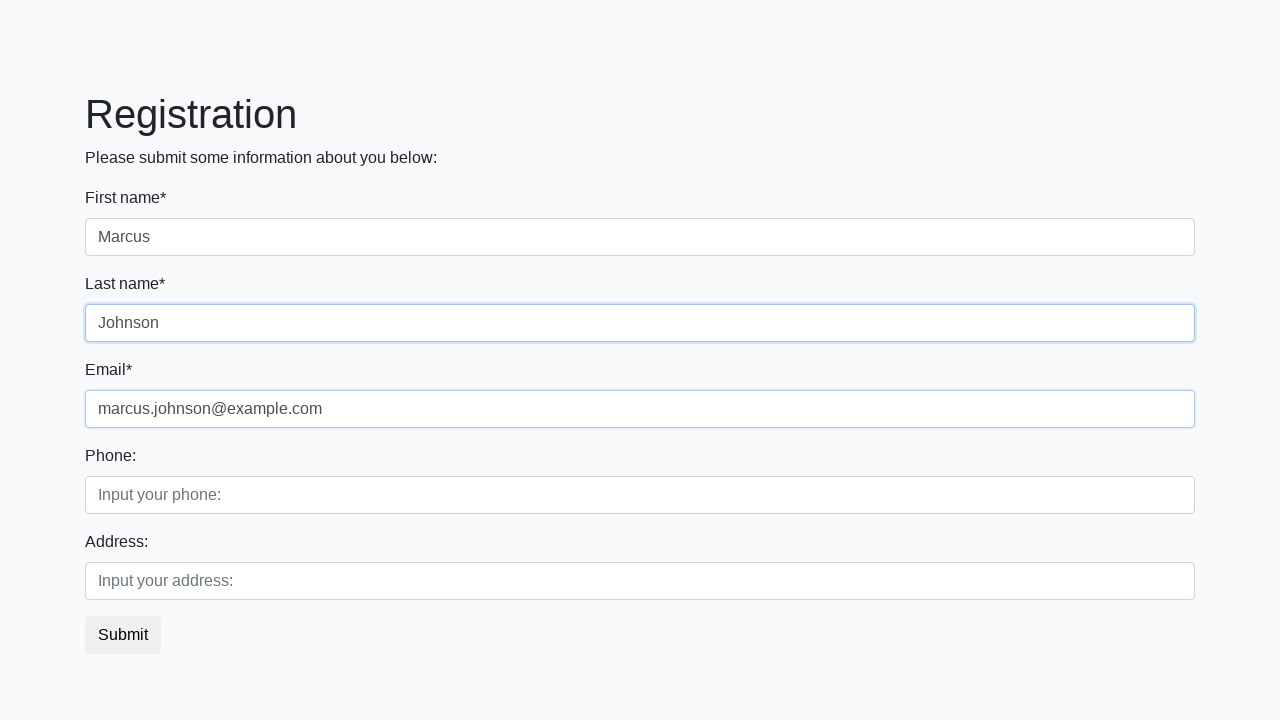

Clicked submit button to register at (123, 635) on button.btn
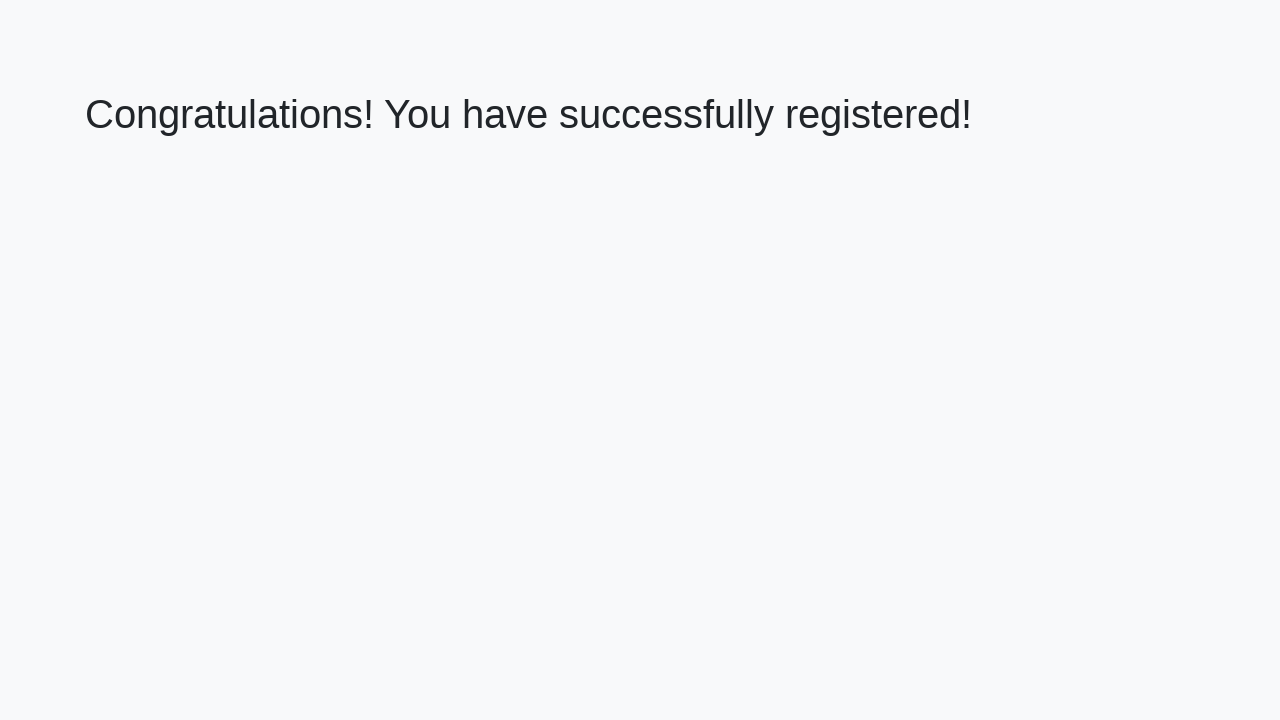

Success message header loaded
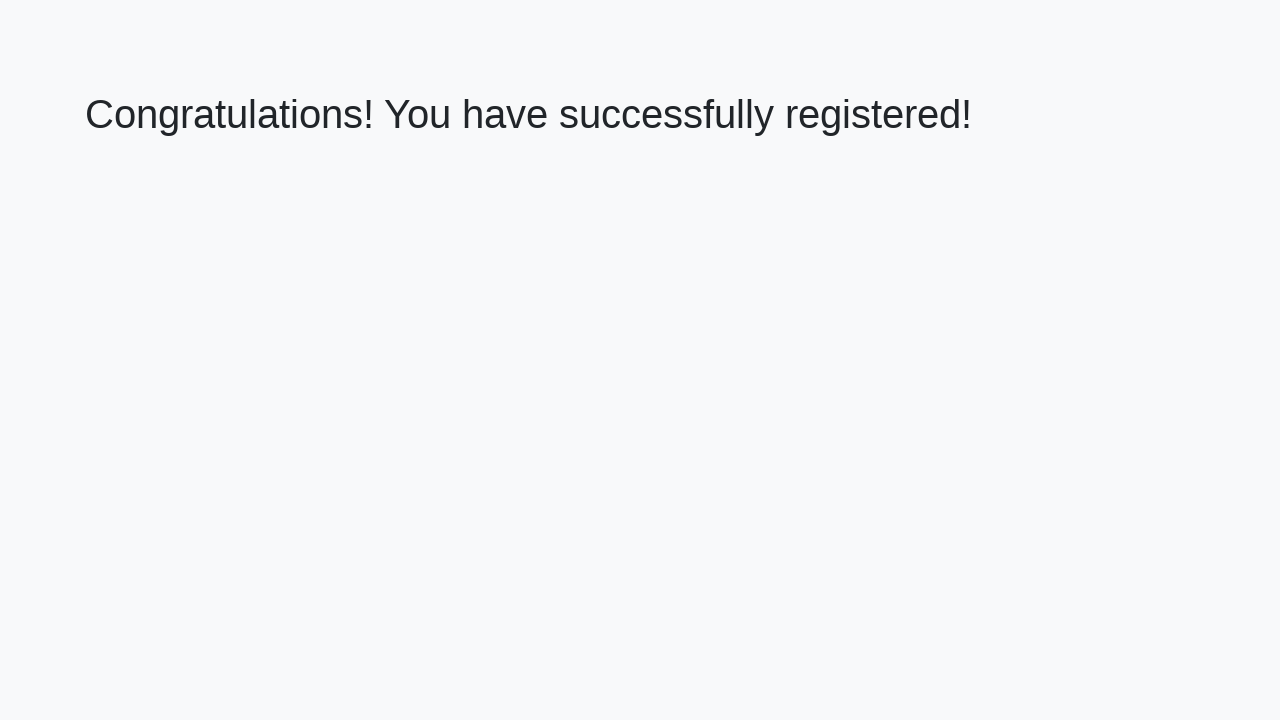

Retrieved success message text
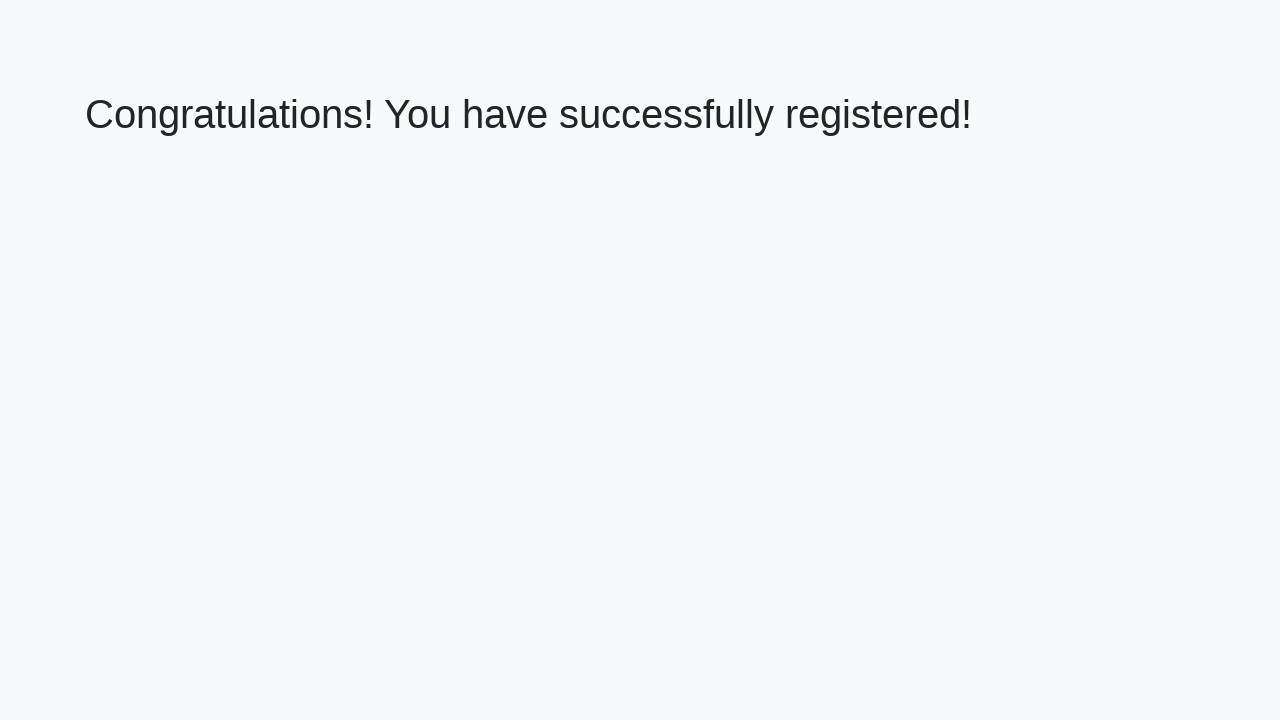

Verified success message matches expected text
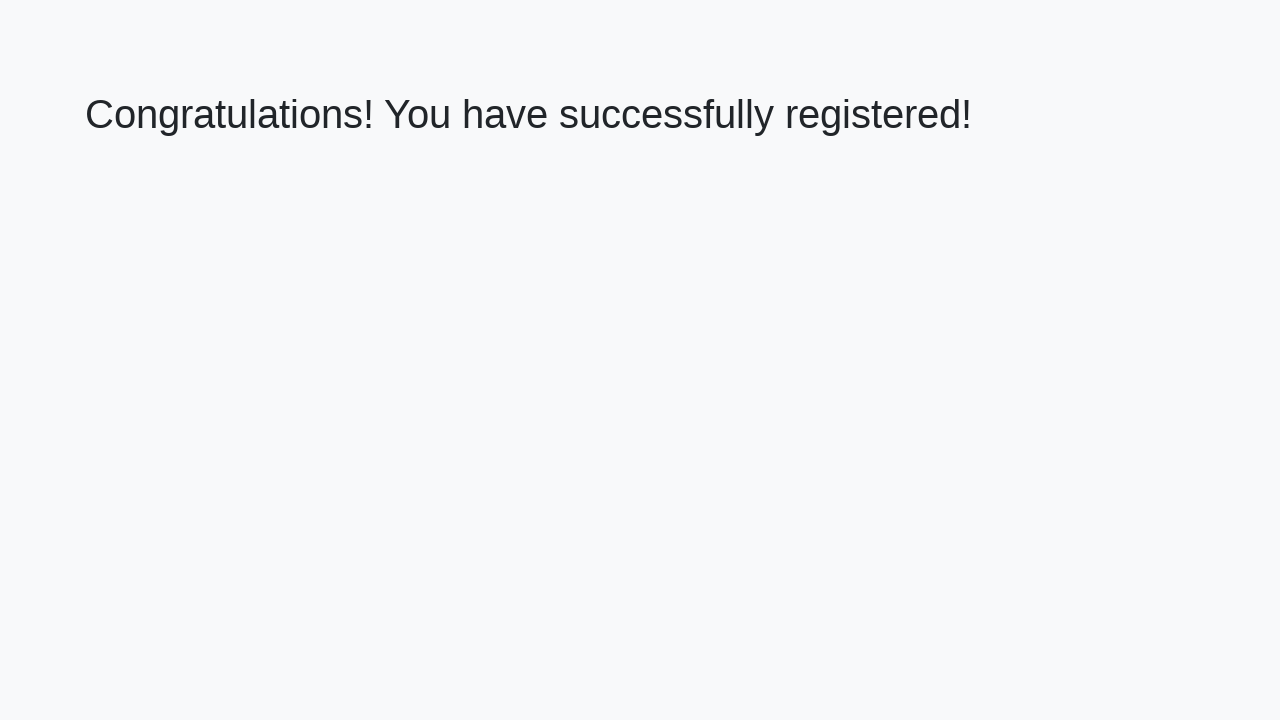

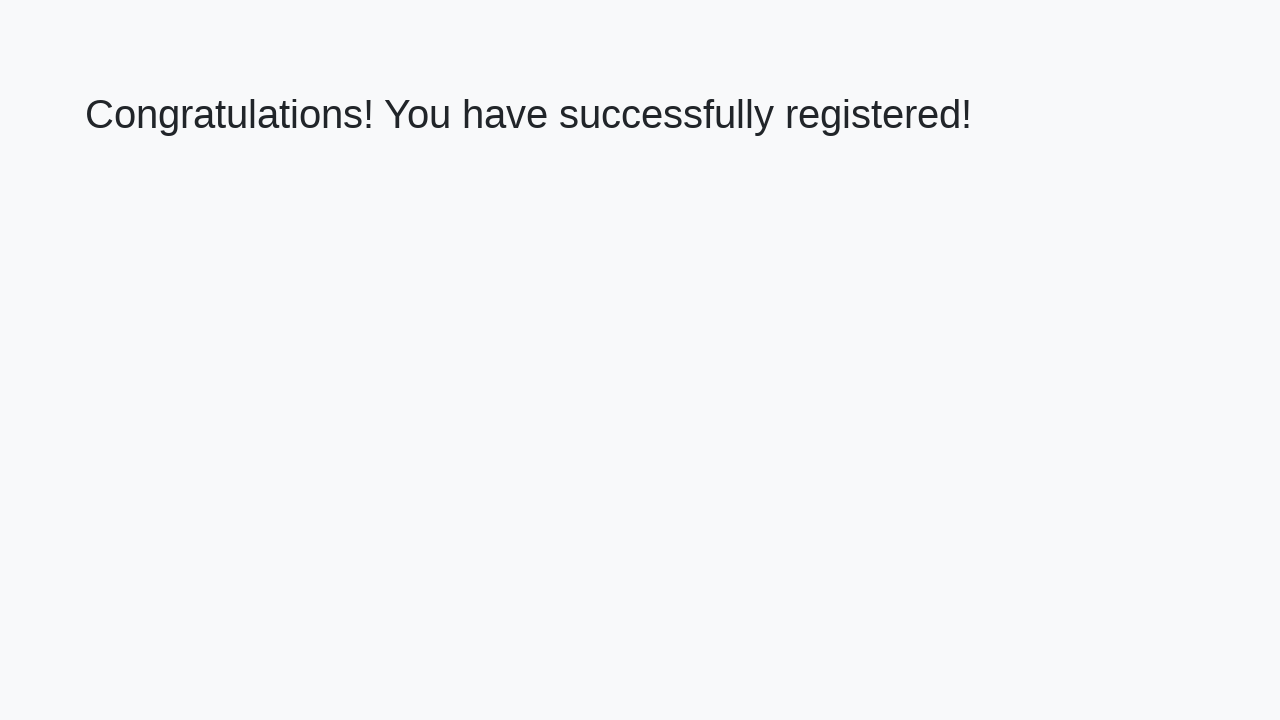